Tests right-click (context click) functionality on a button and verifies the confirmation message appears

Starting URL: https://demoqa.com/buttons

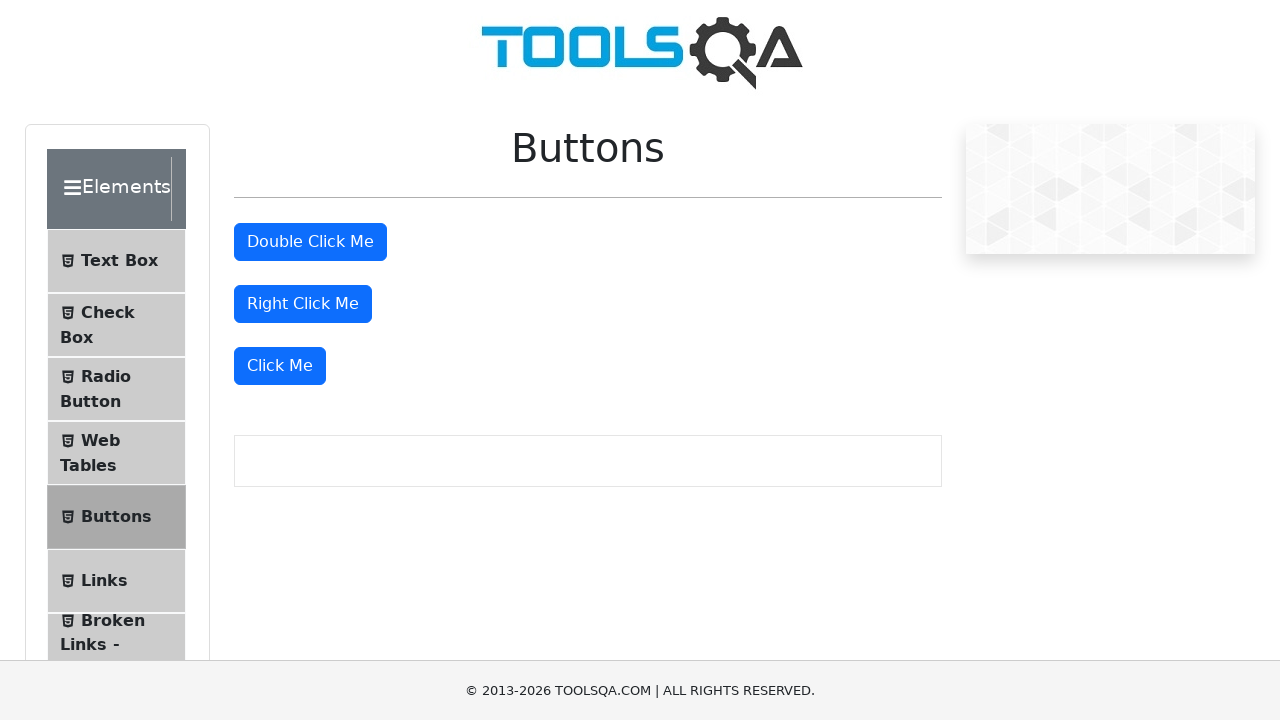

Right-clicked on the button element at (303, 304) on #rightClickBtn
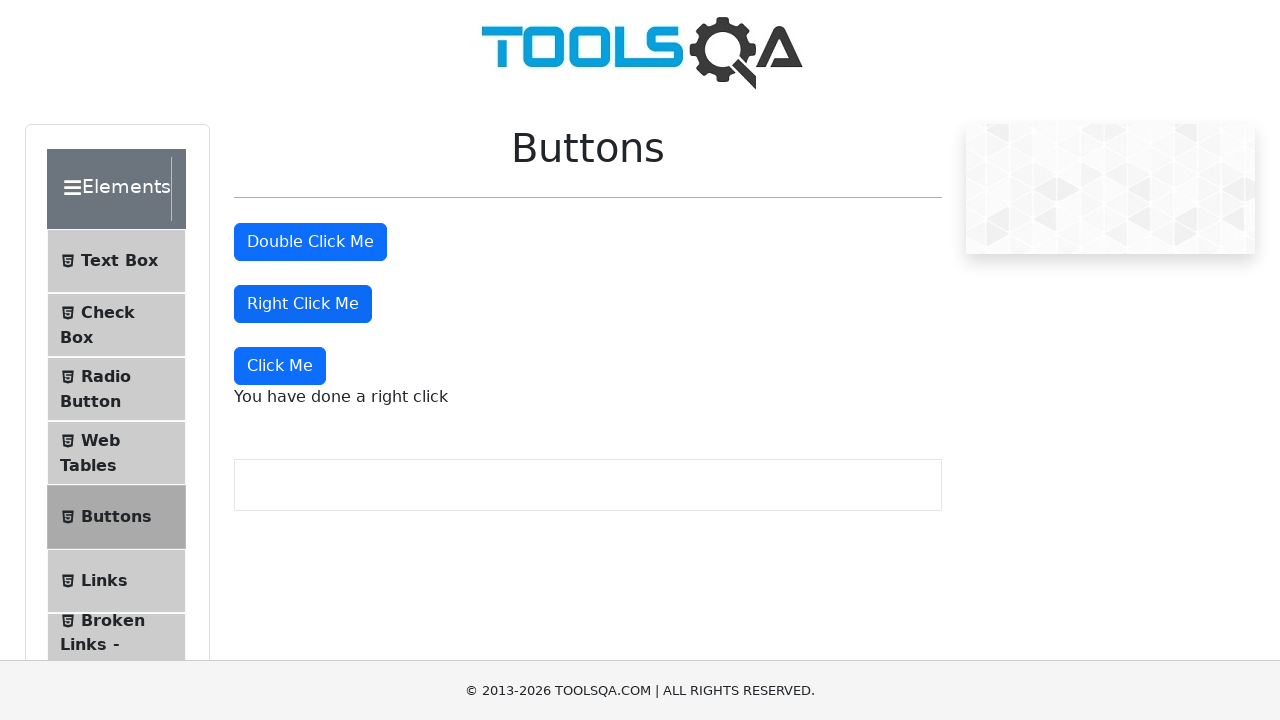

Retrieved right-click confirmation message text
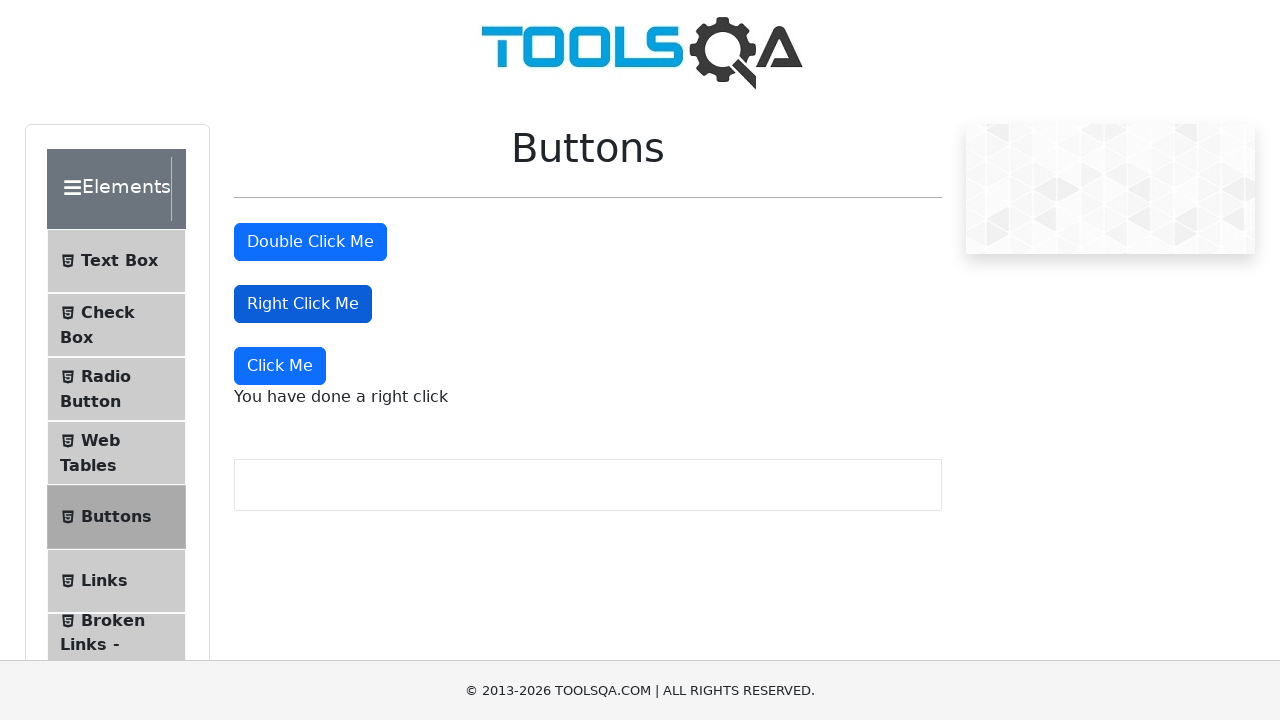

Verified confirmation message displays 'You have done a right click'
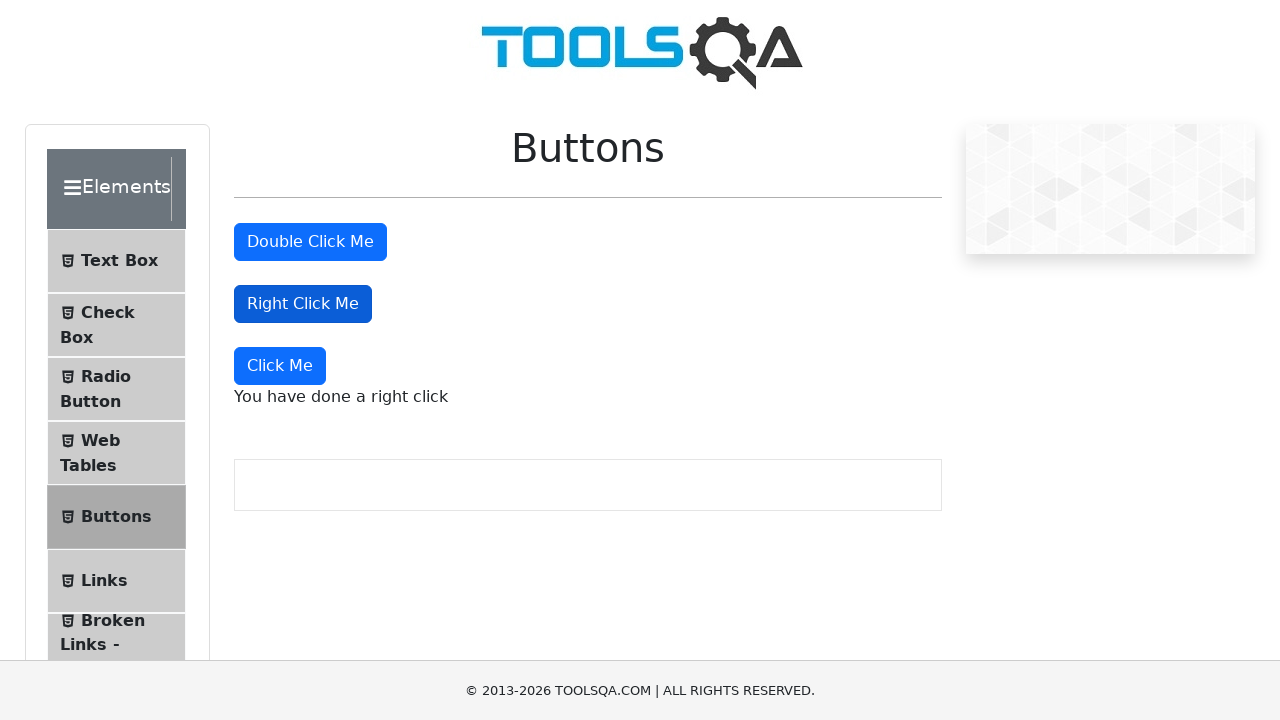

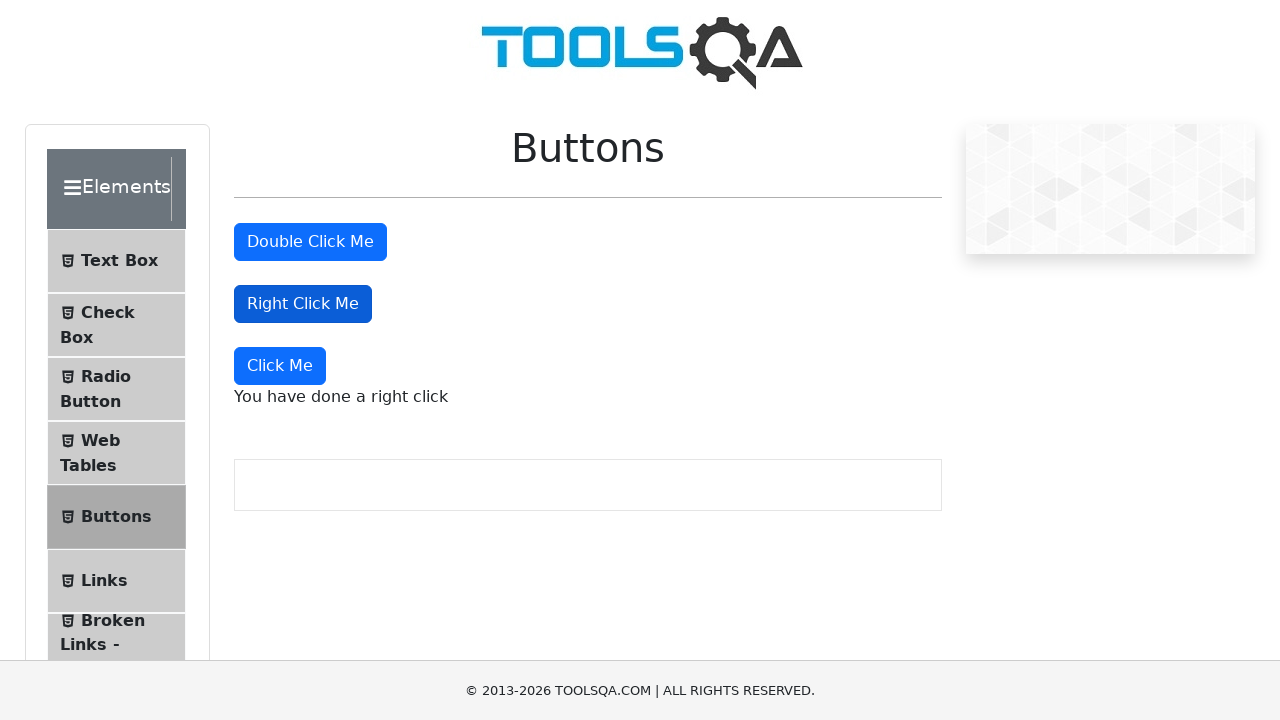